Tests an e-commerce product search and add to cart functionality by searching for products and adding specific items to the cart

Starting URL: https://rahulshettyacademy.com/seleniumPractise/#/

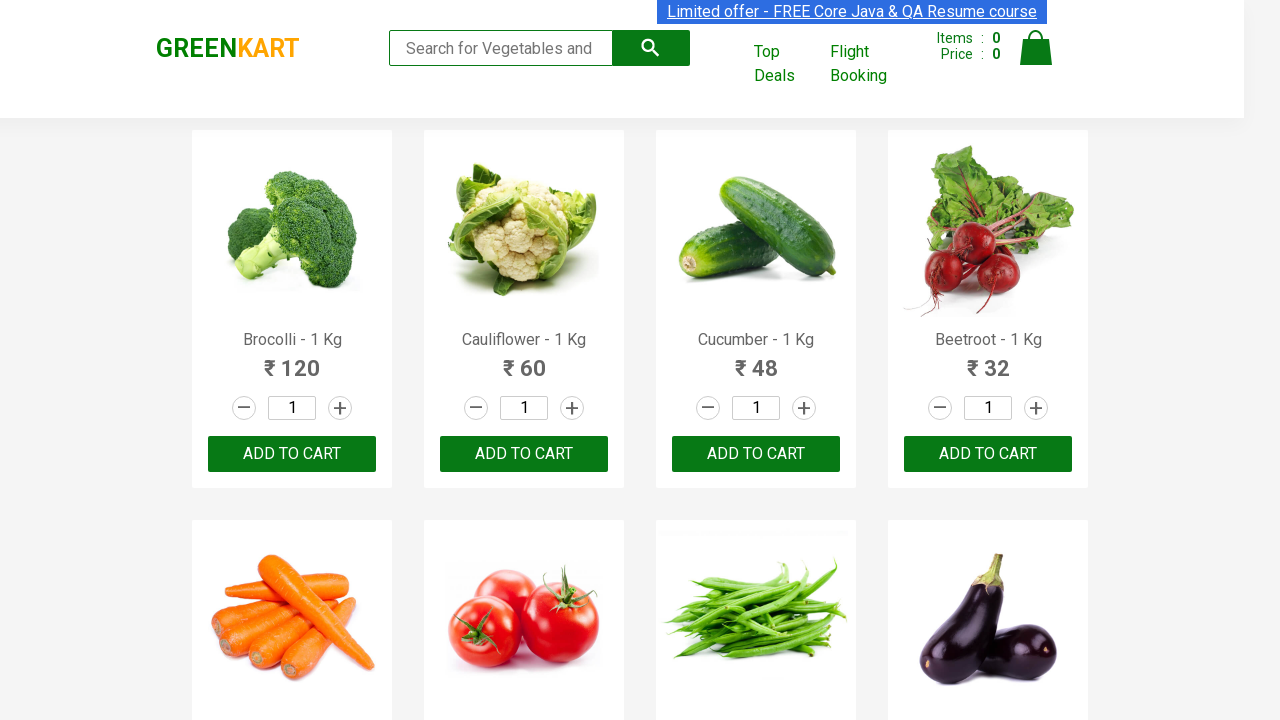

Filled search field with 'Ca' to filter products on input[type='search']
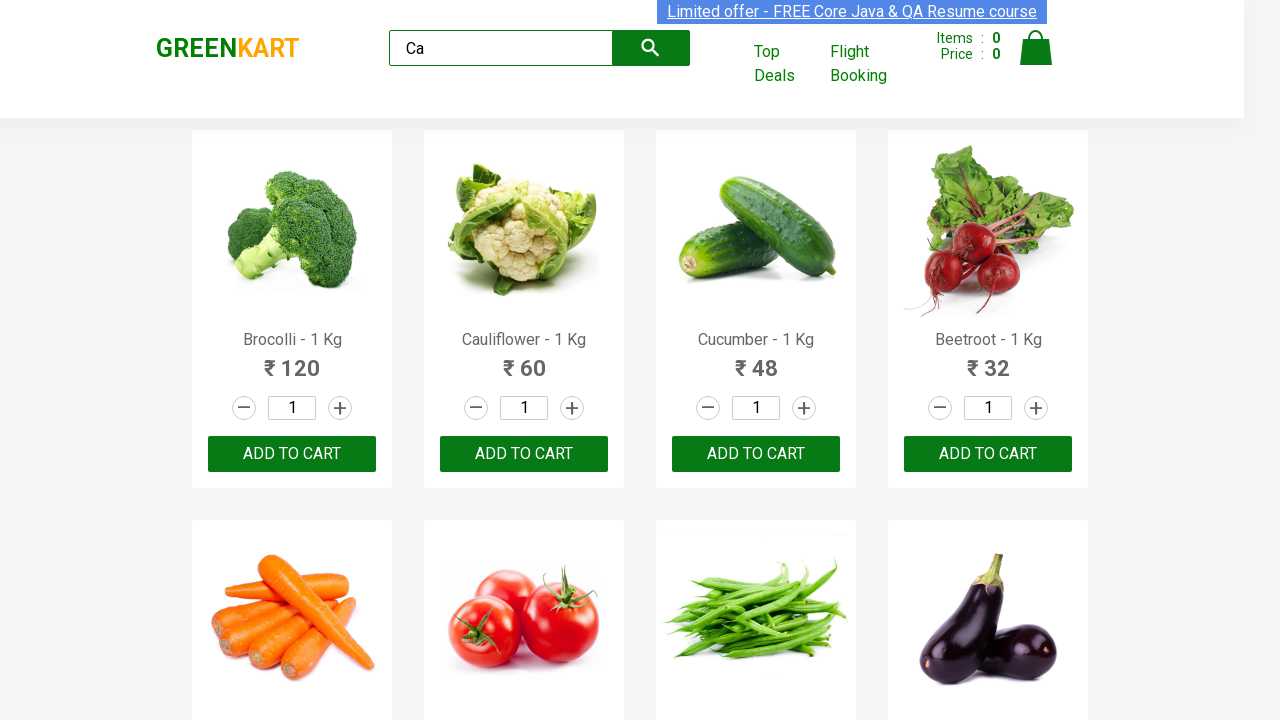

Waited 200ms for products to be filtered
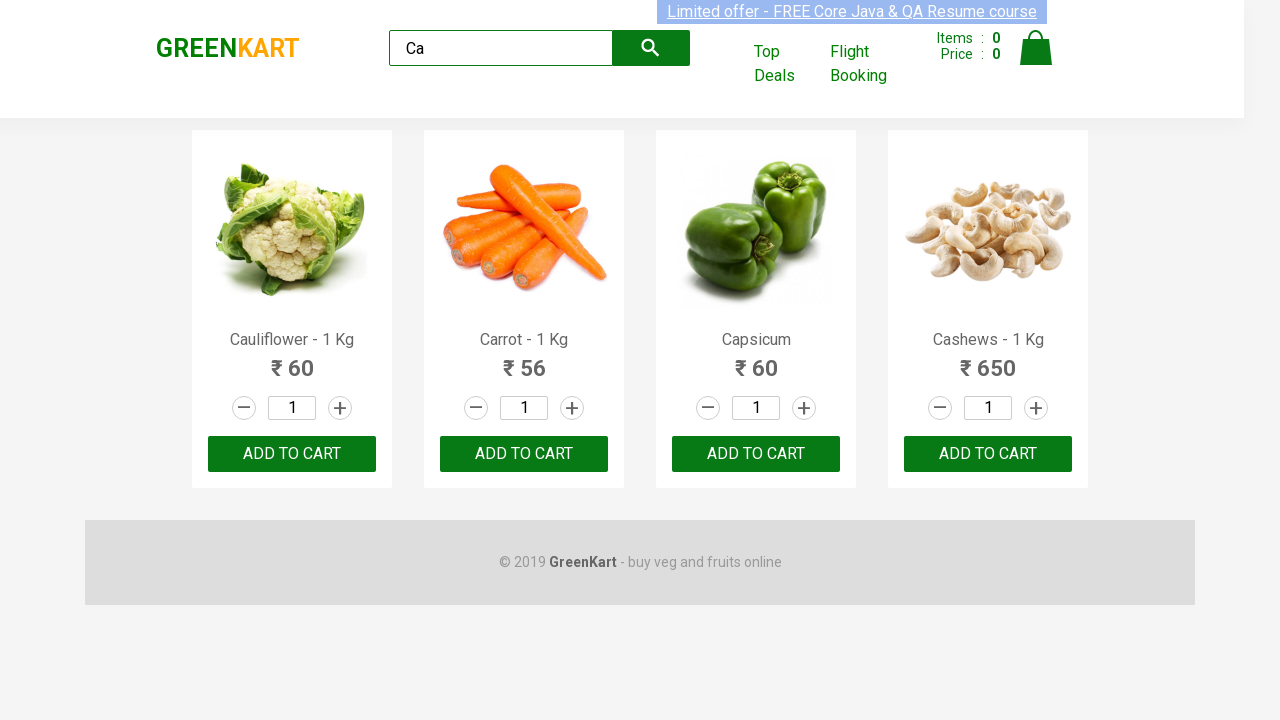

Waited for visible products to load
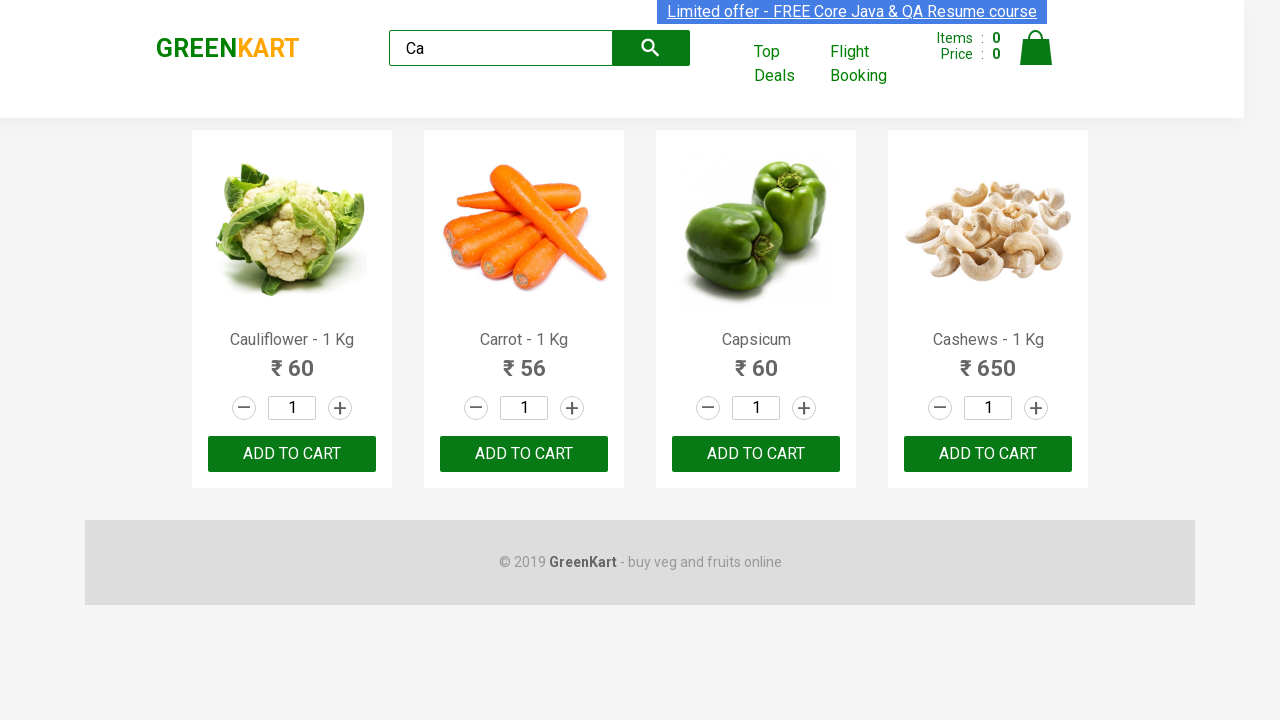

Verified that exactly 4 products are visible after search
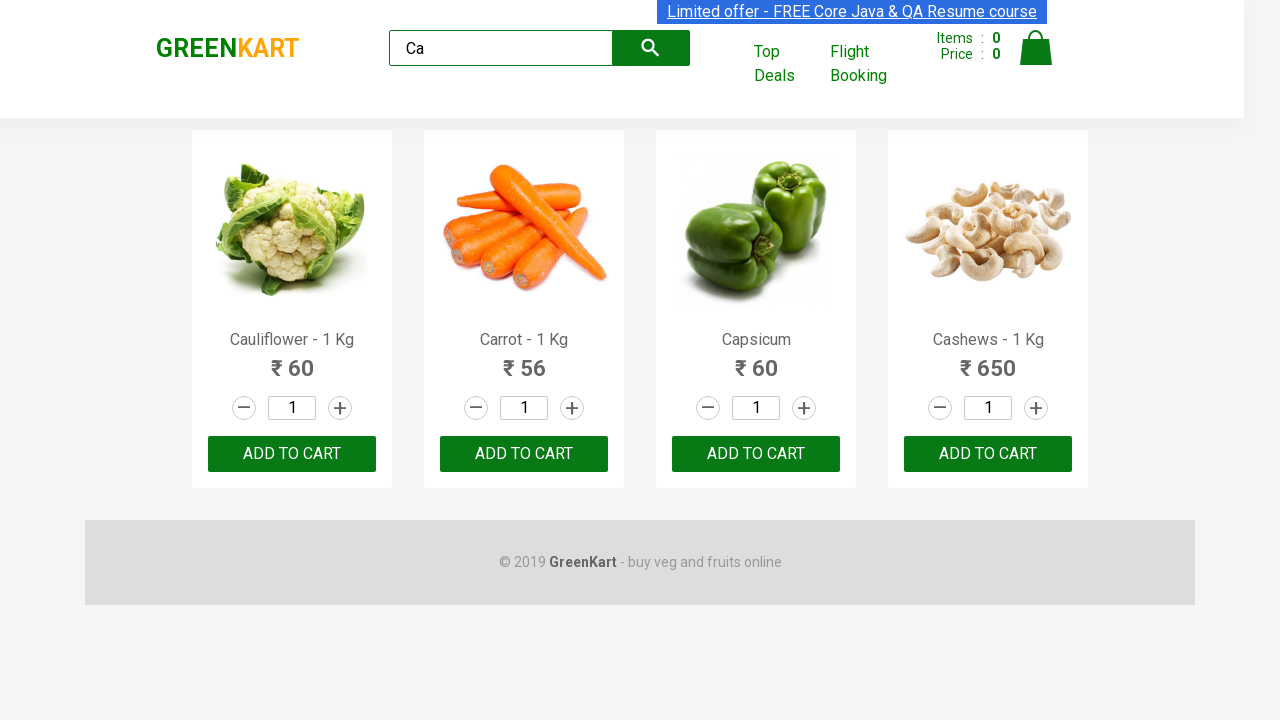

Located all product elements on the page
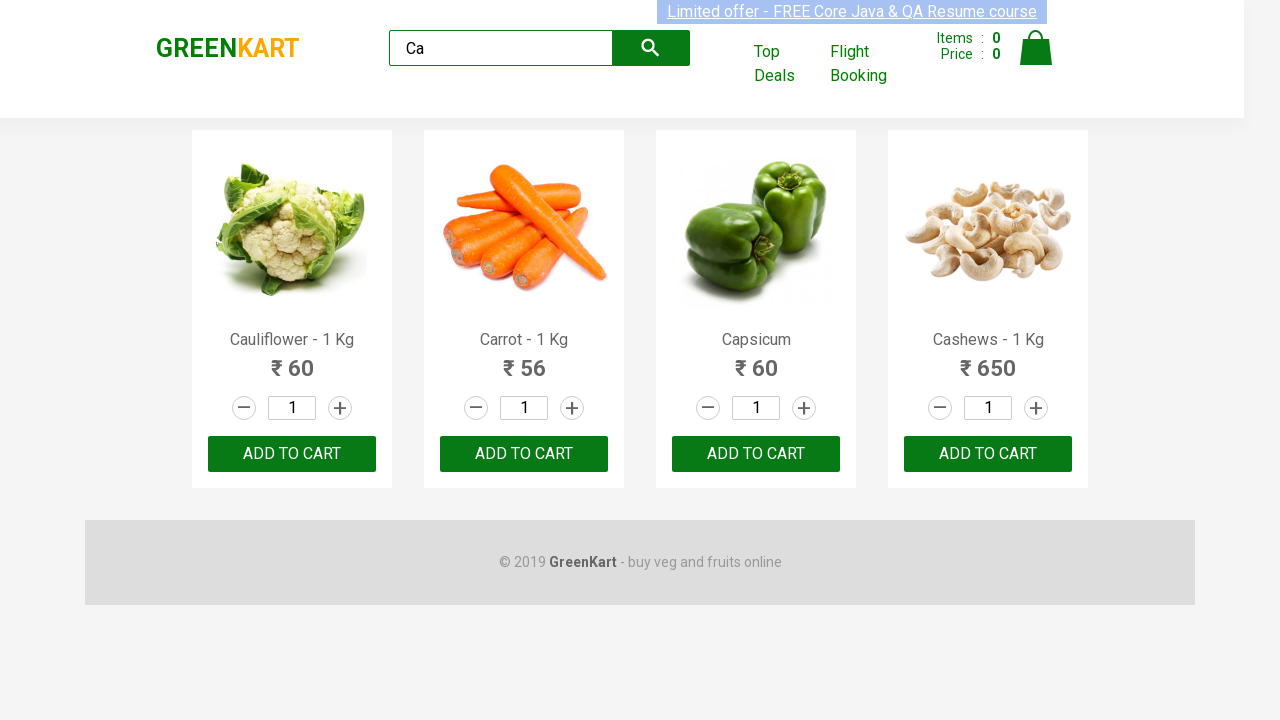

Retrieved product name: 'Cauliflower - 1 Kg'
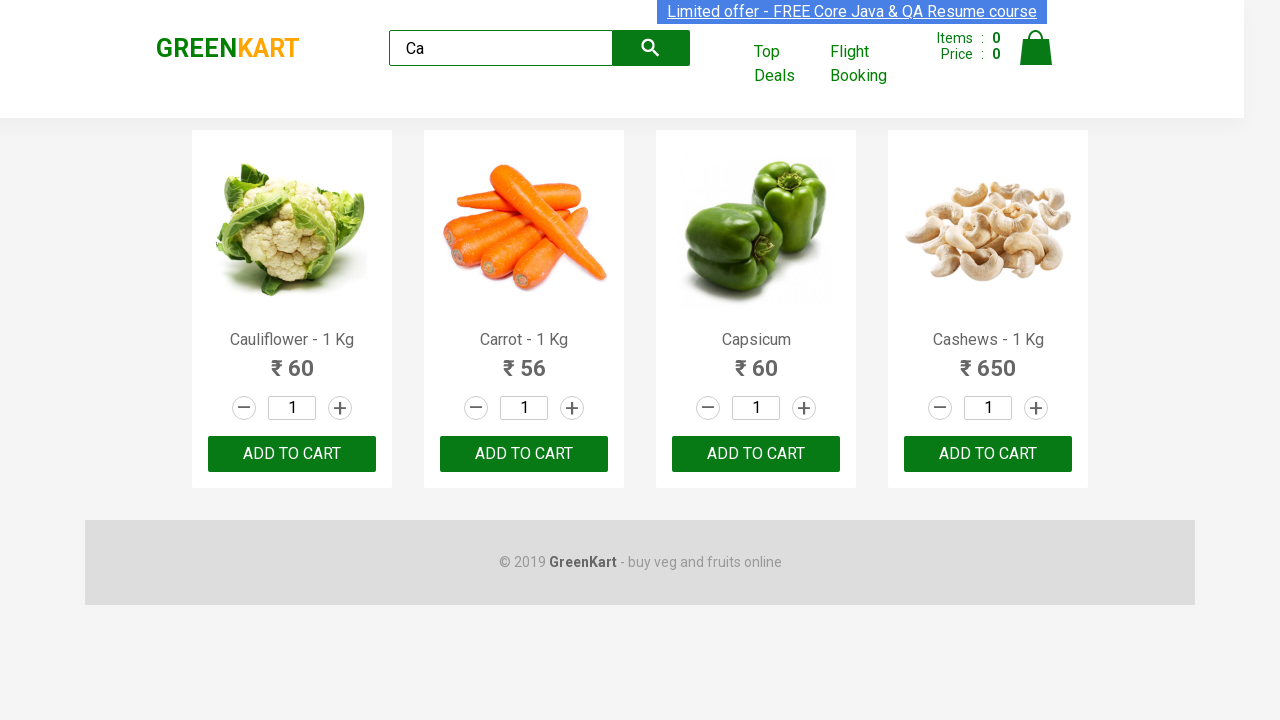

Retrieved product name: 'Carrot - 1 Kg'
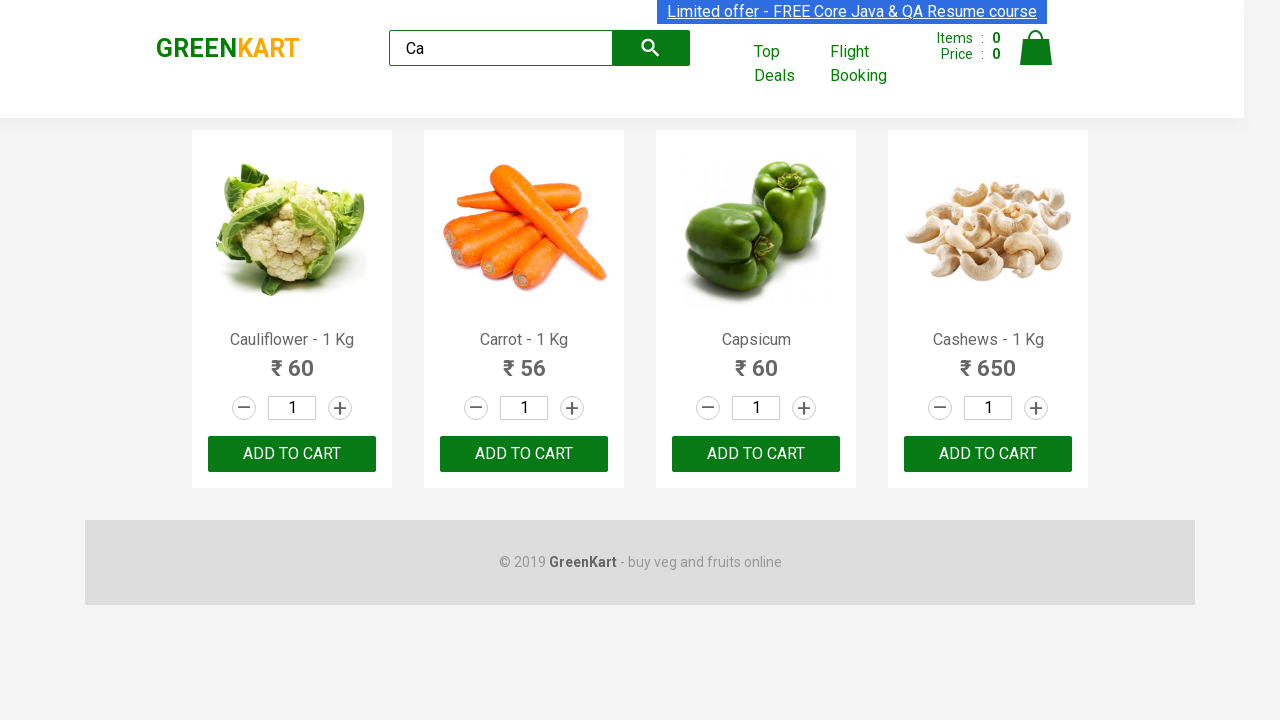

Retrieved product name: 'Capsicum'
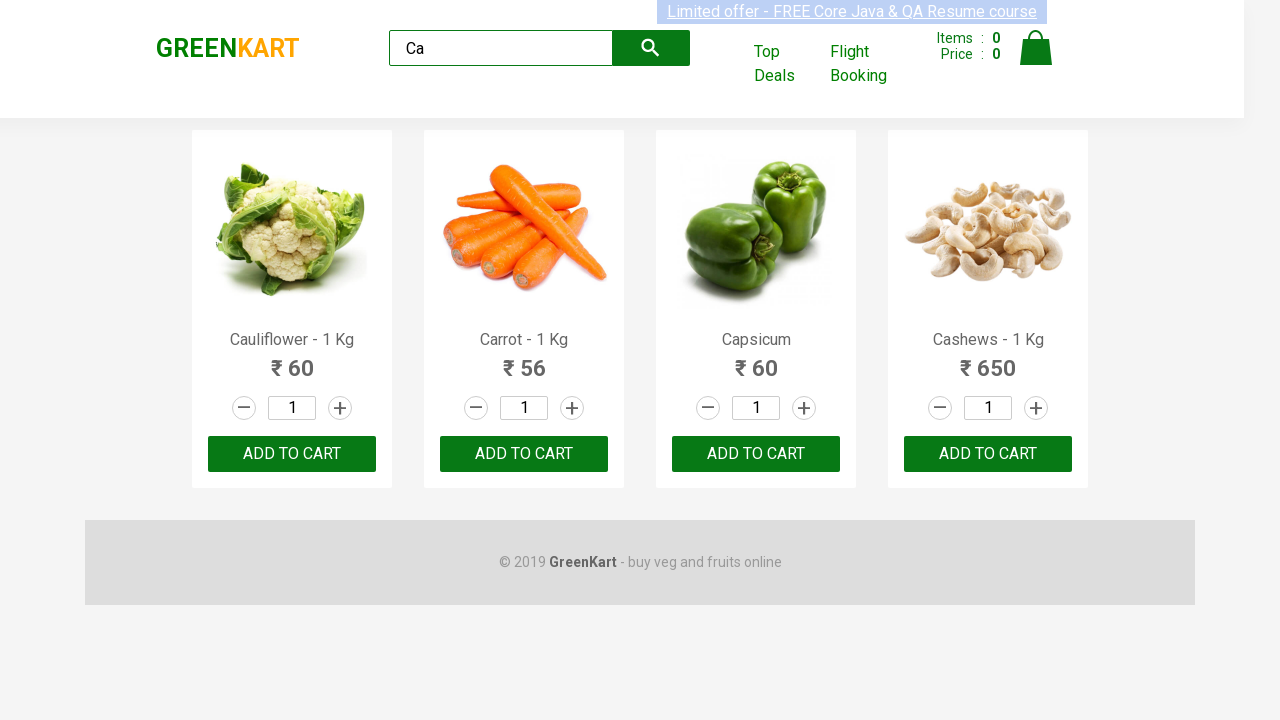

Retrieved product name: 'Cashews - 1 Kg'
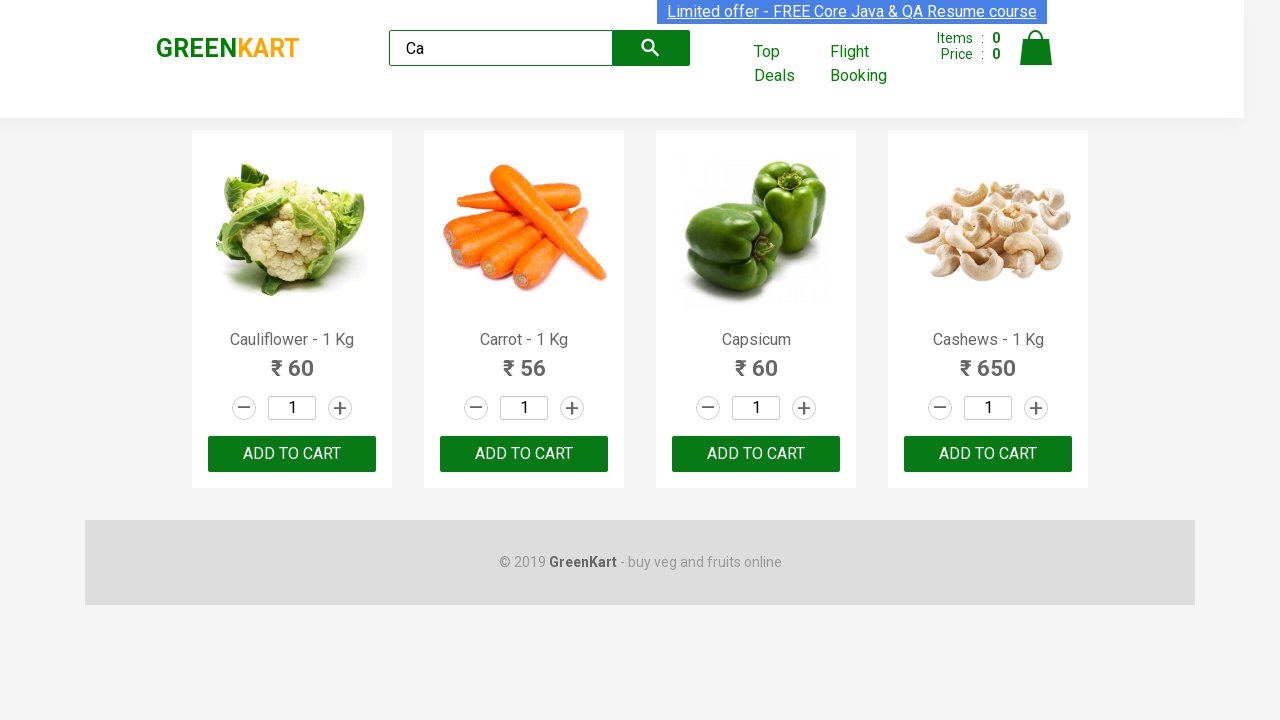

Clicked ADD TO CART button for Cashews product at (988, 454) on .products .product >> nth=3 >> button
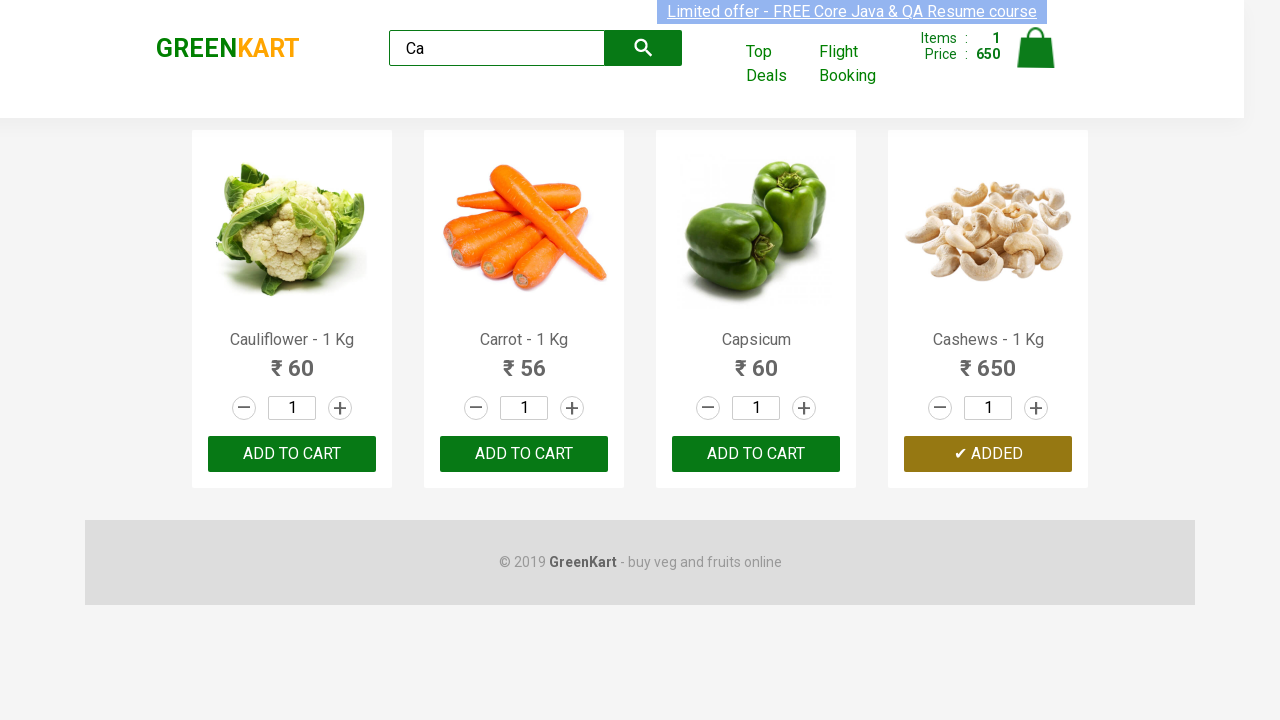

Verified that Cashews product button text changed to ADDED
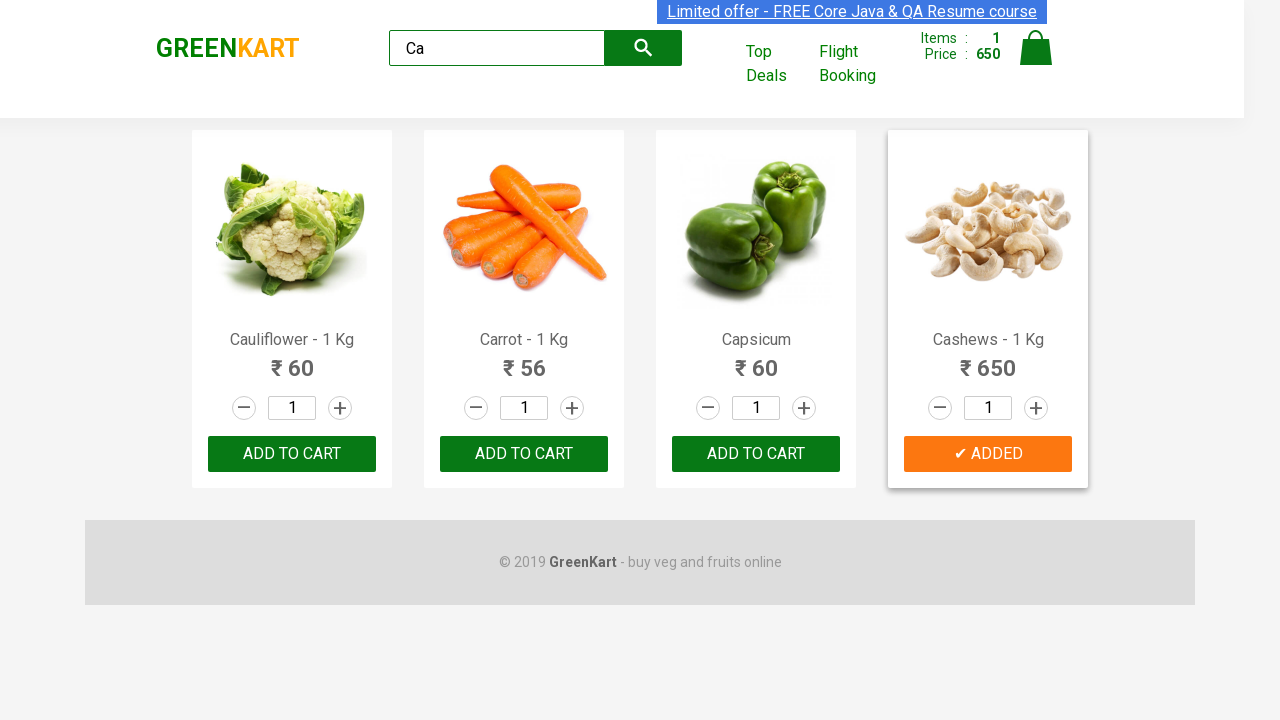

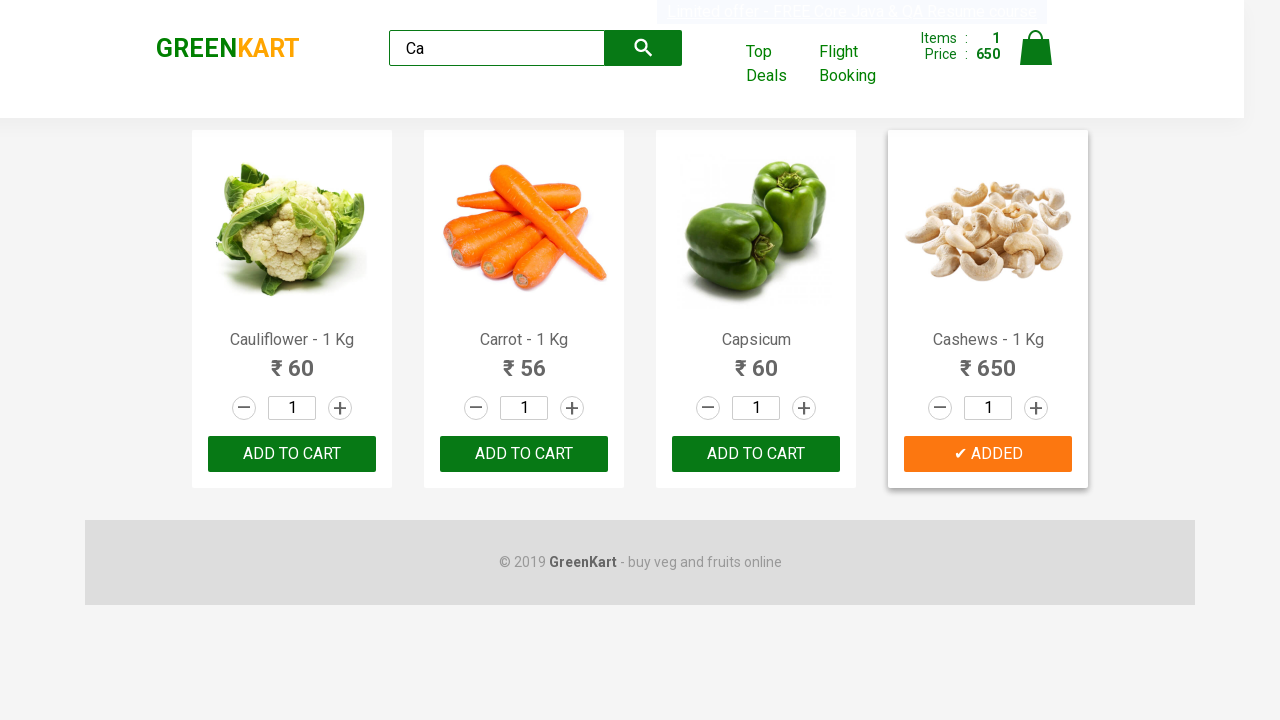